Verifies W3Schools homepage elements and performs a search for Java tutorial, then verifies navigation to the Java Tutorial page

Starting URL: https://www.w3schools.com/

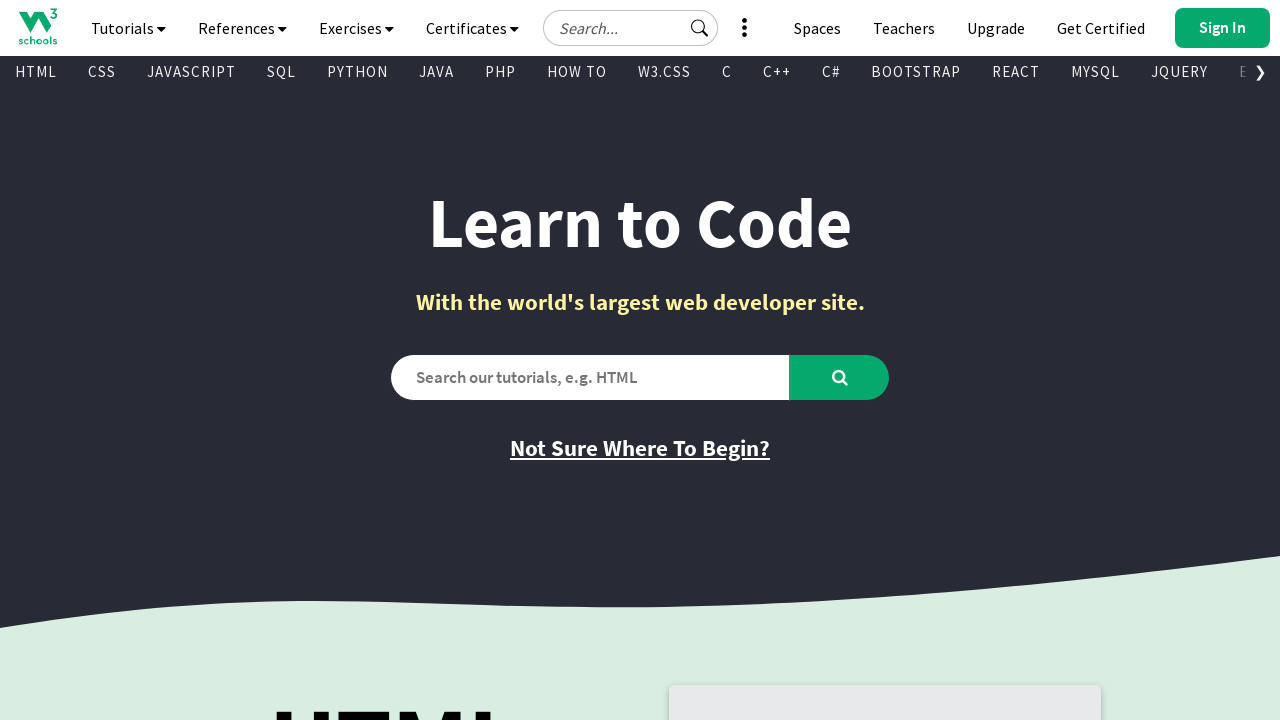

Verified W3Schools homepage title is 'W3Schools Online Web Tutorials'
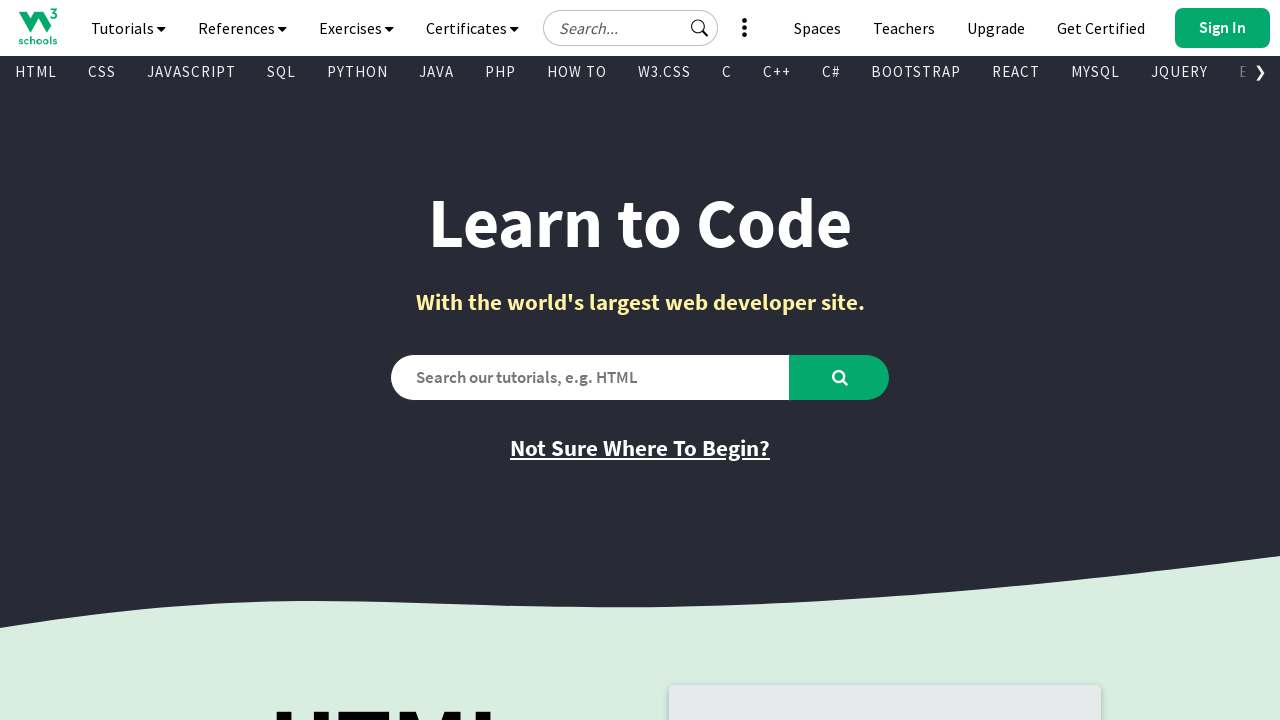

Waited for main heading element to load
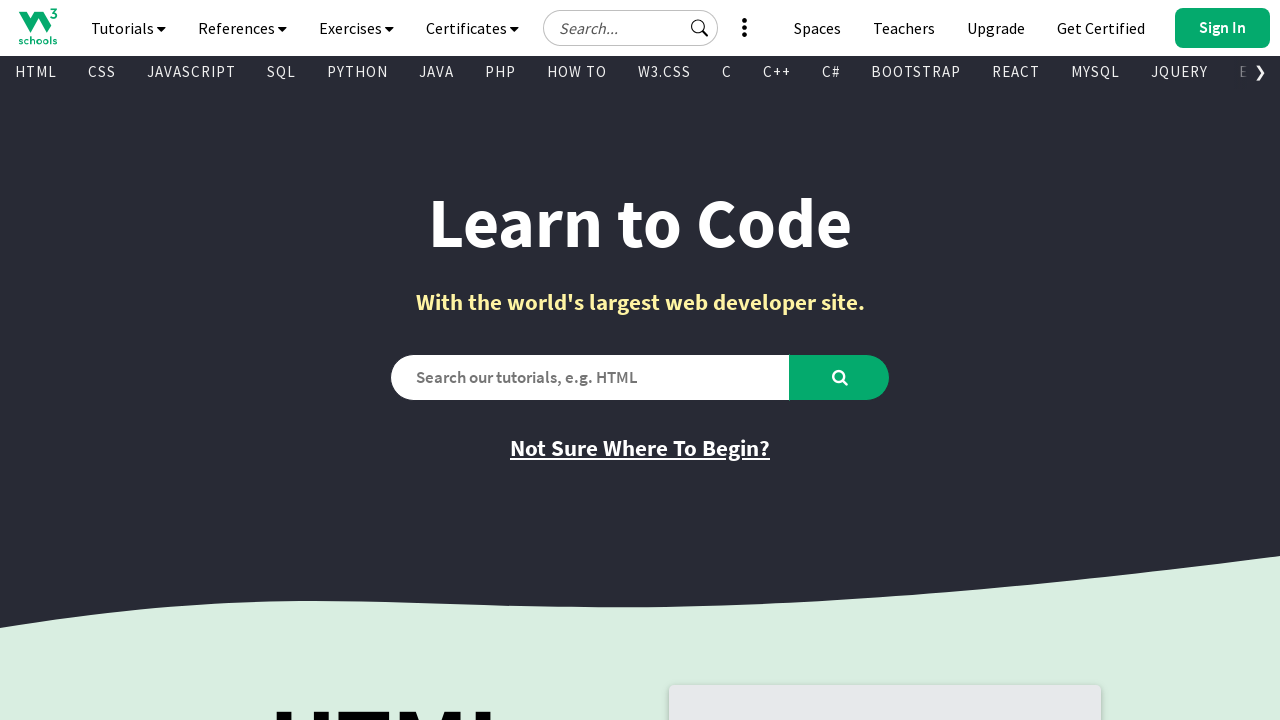

Waited for secondary heading element to load
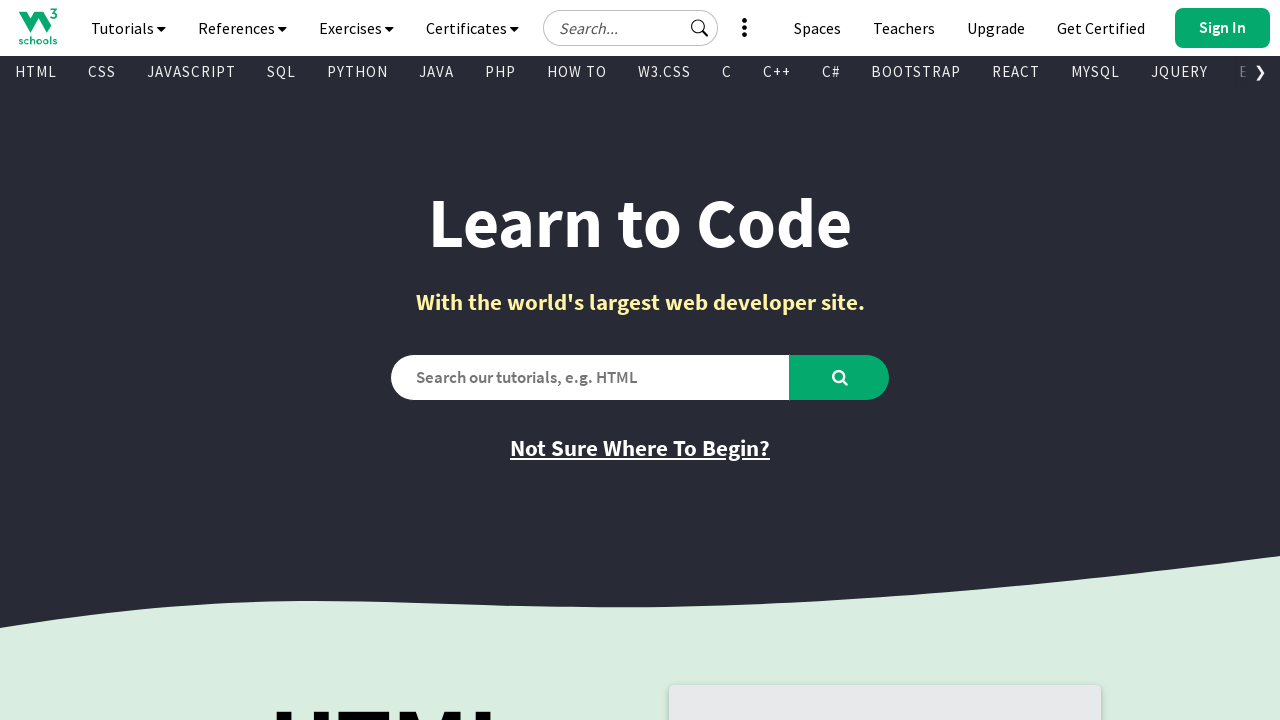

Waited for tertiary heading element to load
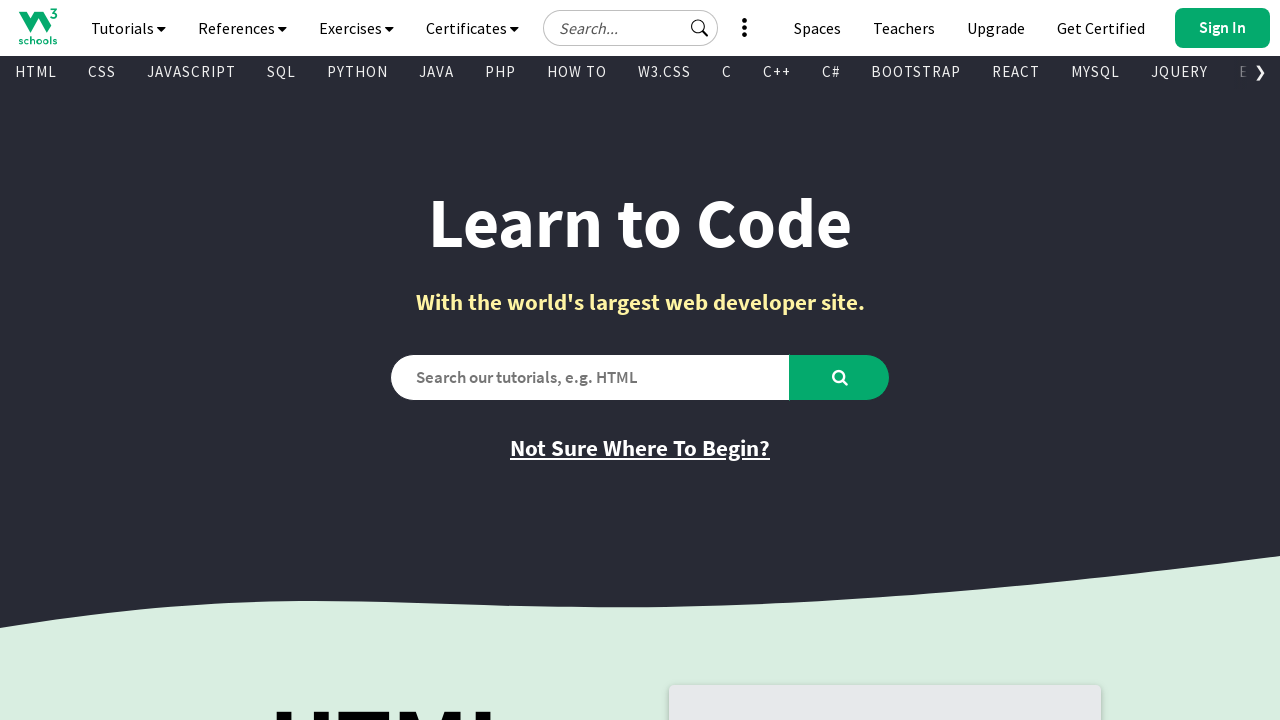

Filled search box with 'java tutorial' on #search2
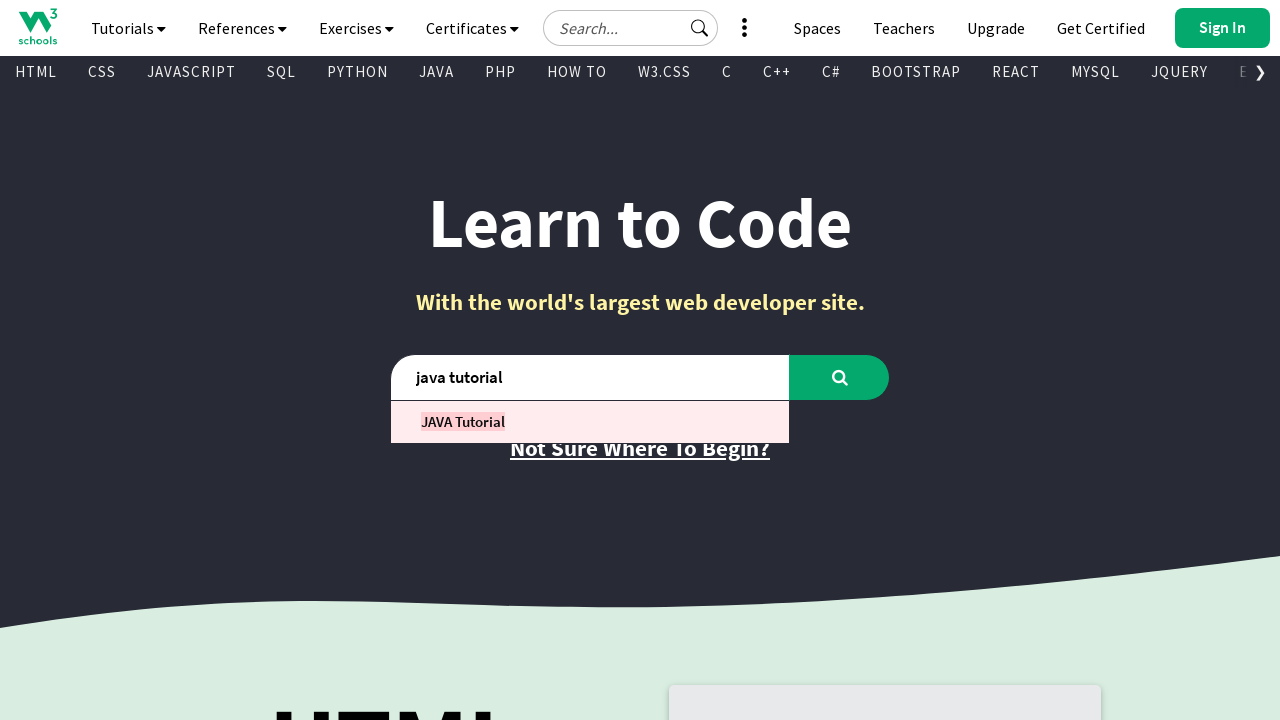

Clicked search button to search for Java tutorial at (840, 377) on #learntocode_searchbtn
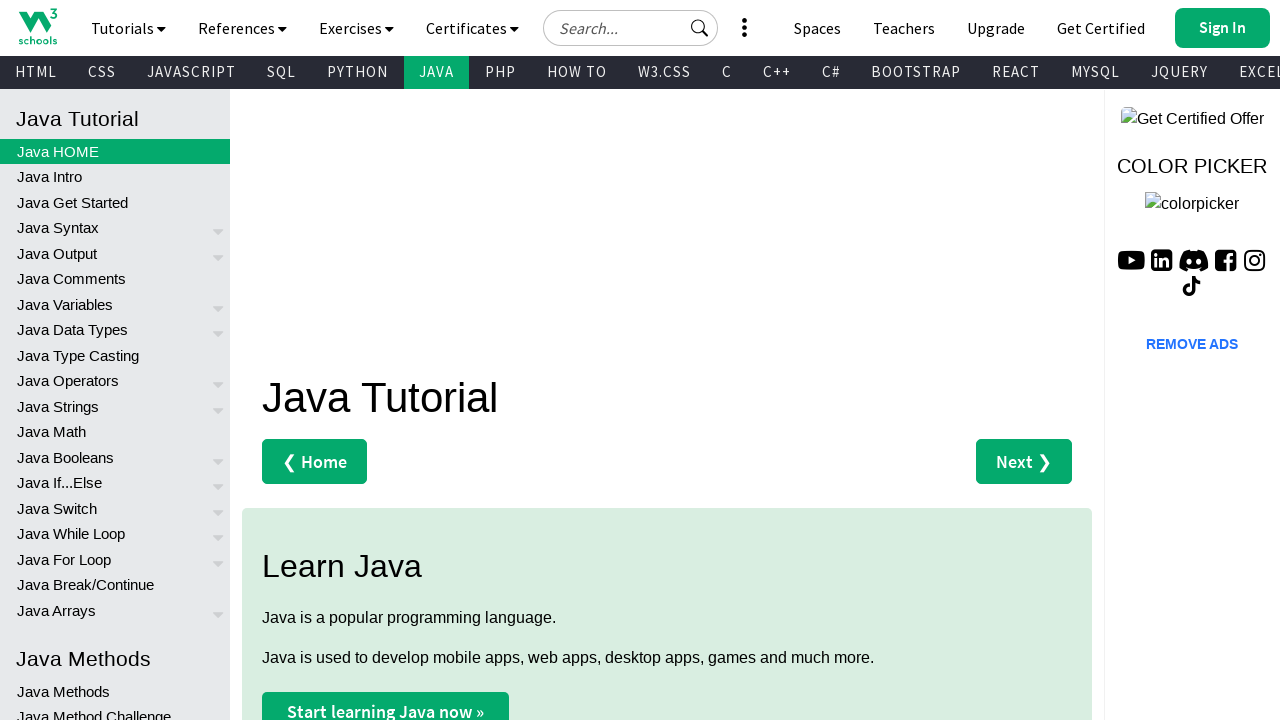

Waited for Java Tutorial page to fully load
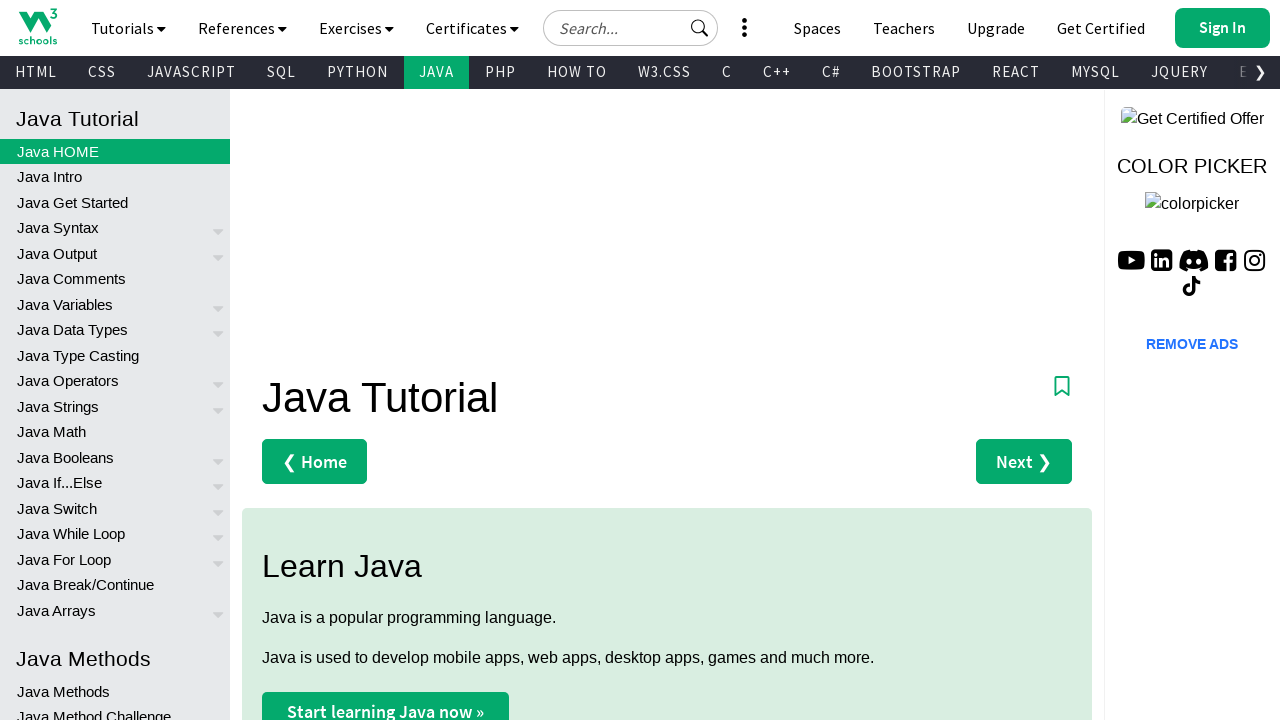

Verified navigation to Java Tutorial page by checking title
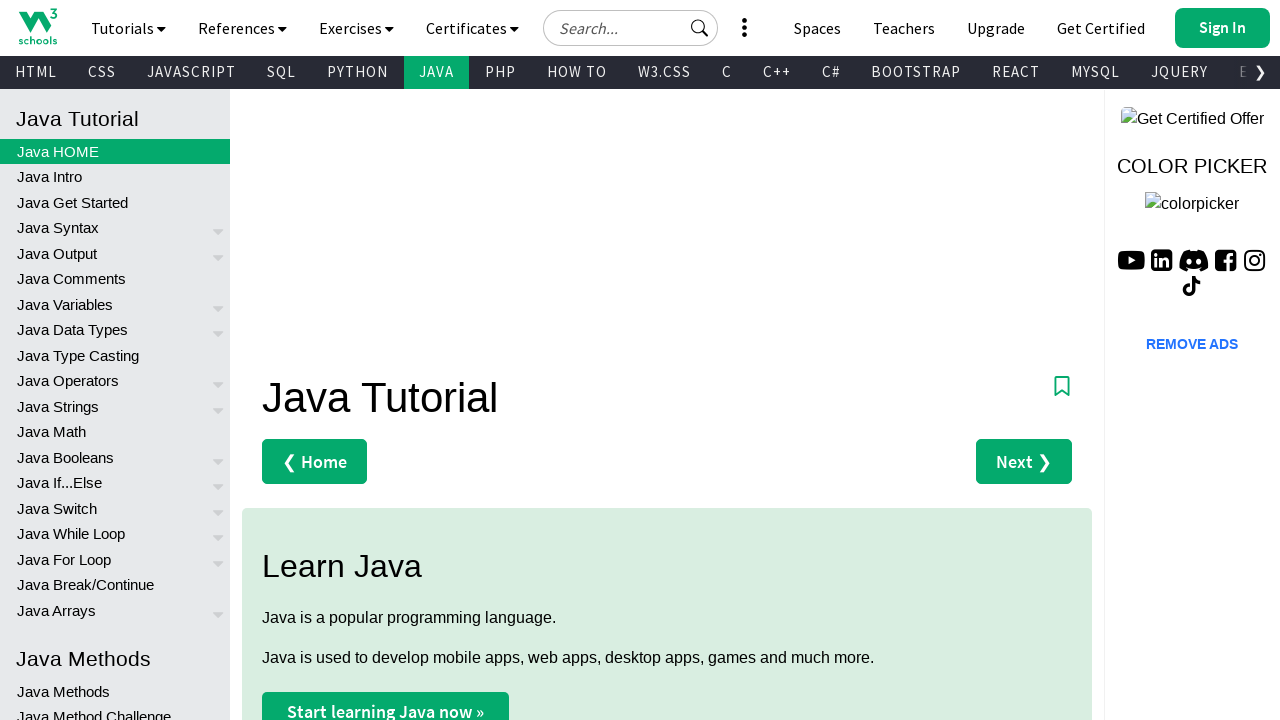

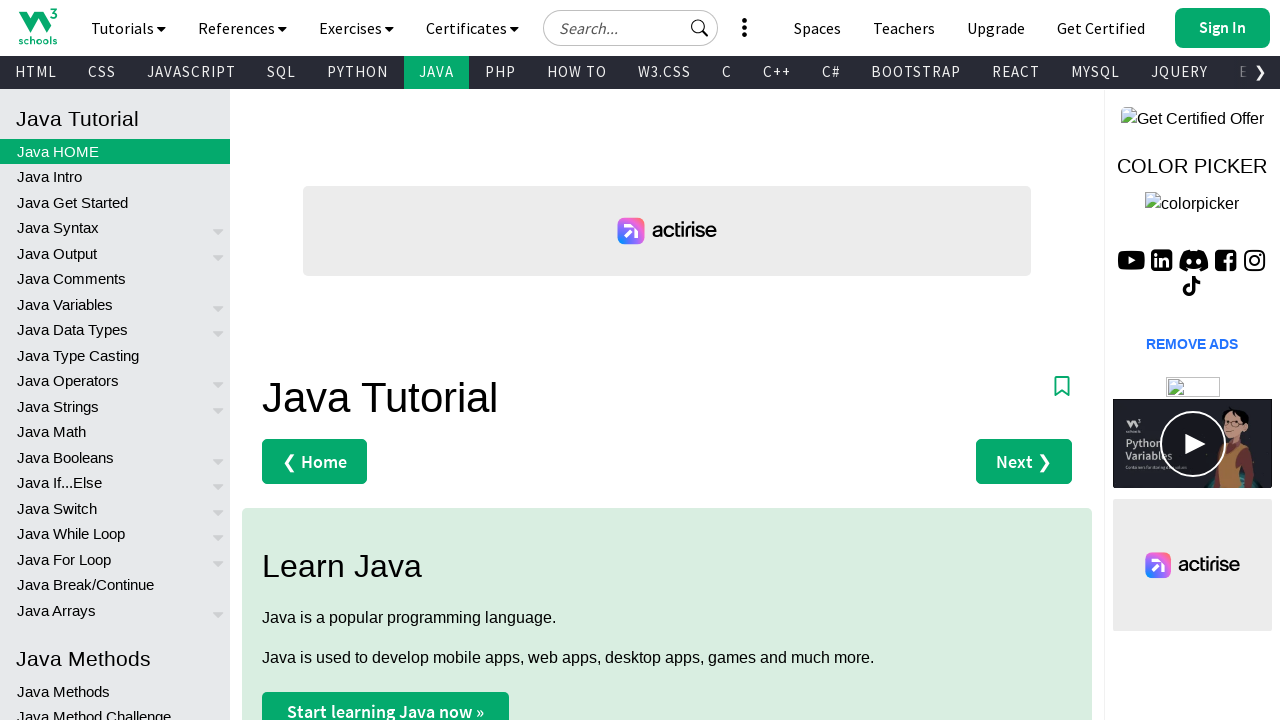